Tests selecting all checkboxes by ensuring both checkboxes are checked

Starting URL: https://bonigarcia.dev/selenium-webdriver-java/web-form.html

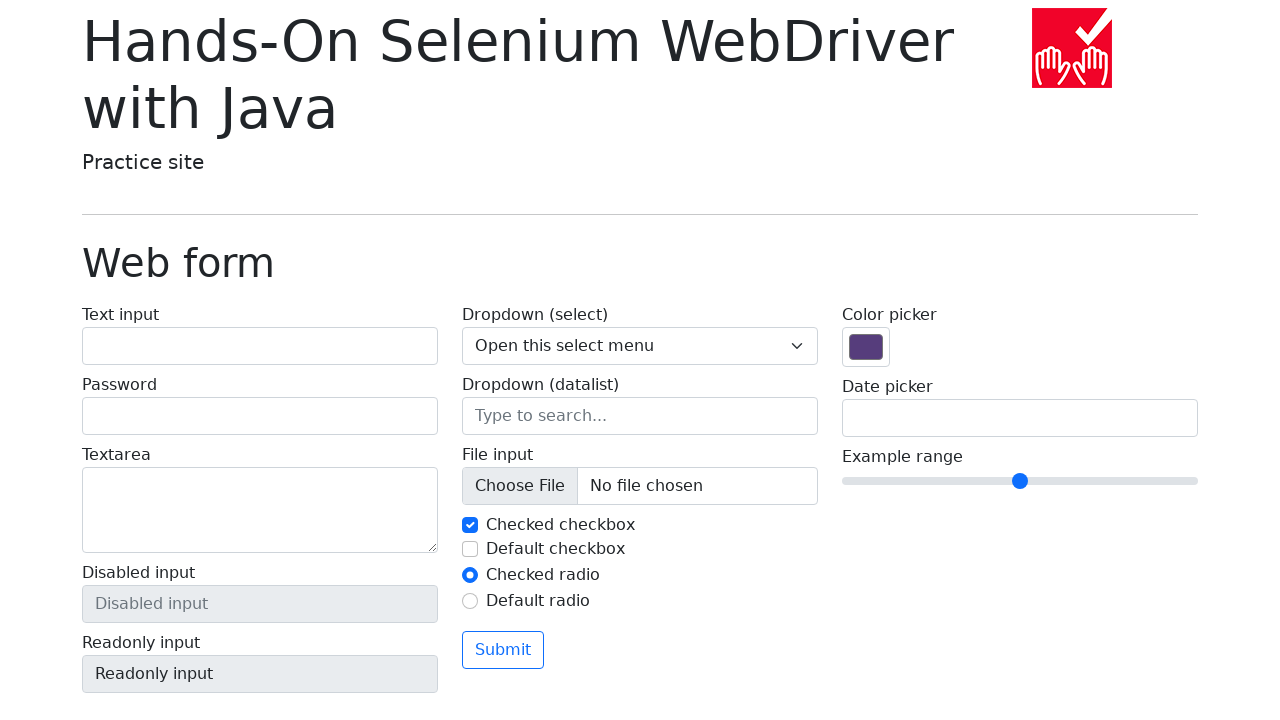

Located first checkbox element (#my-check-1)
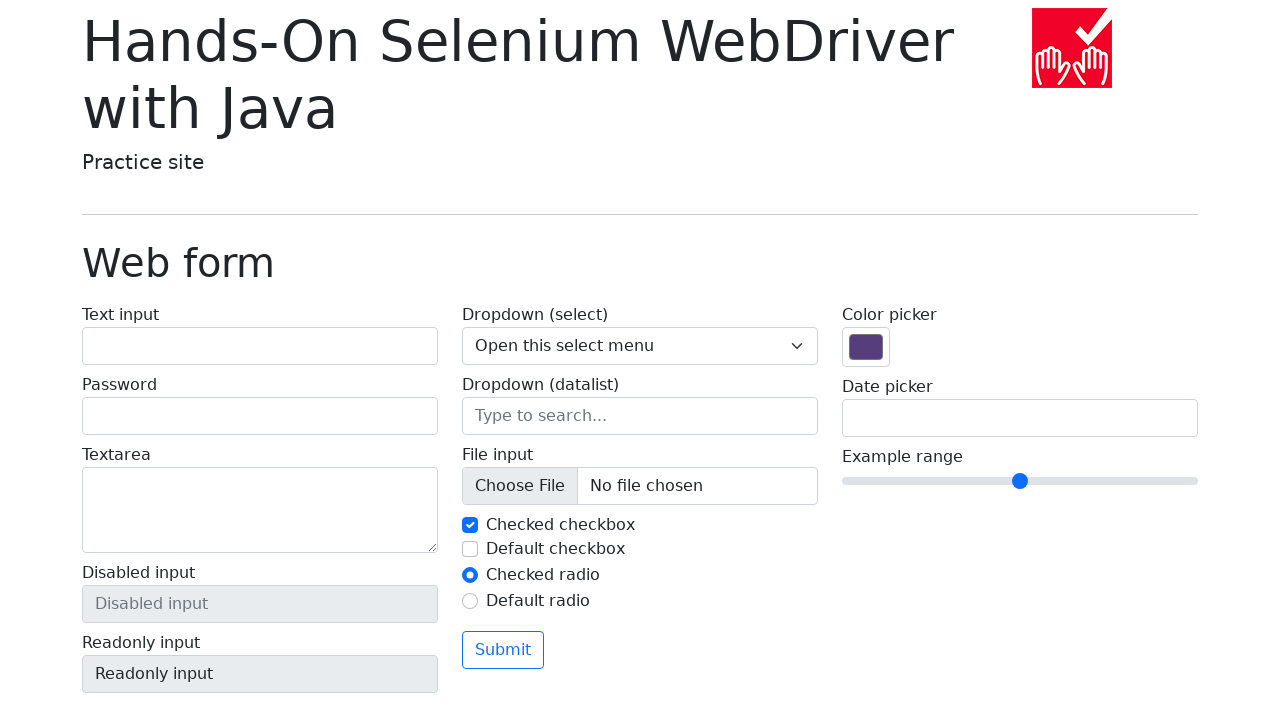

Checked if first checkbox is already checked
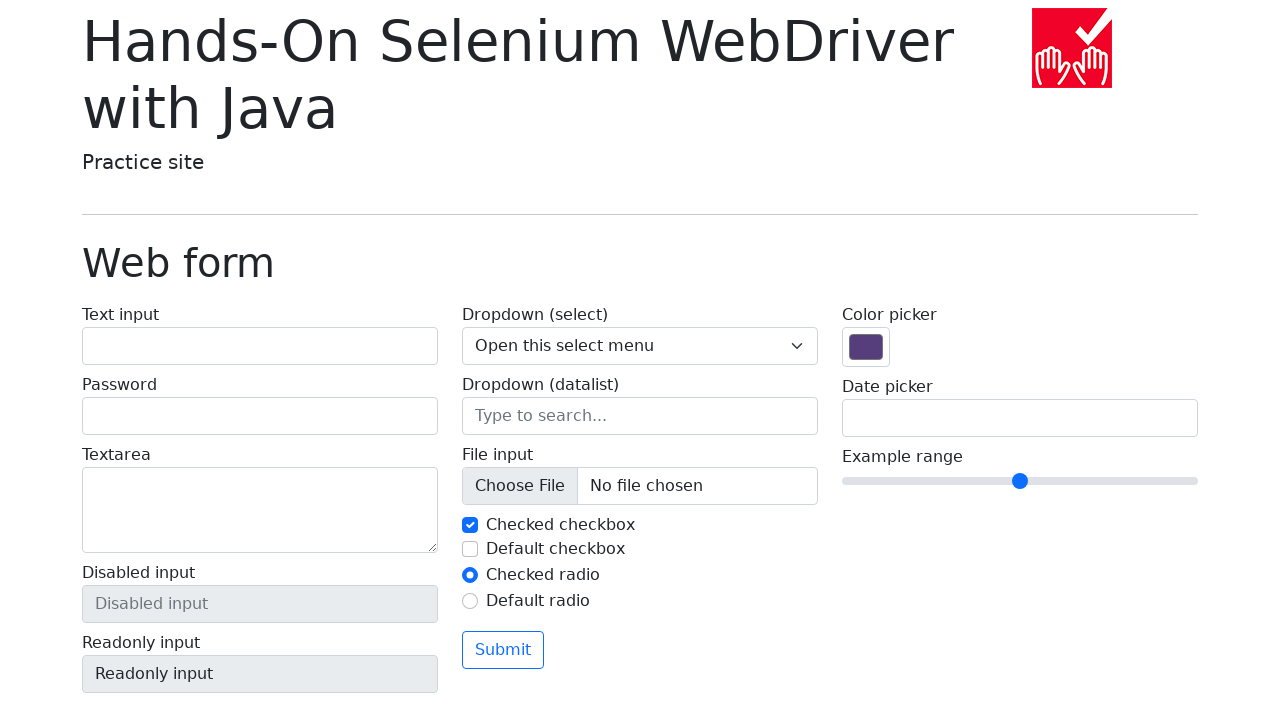

Clicked first checkbox to uncheck it at (470, 525) on #my-check-1
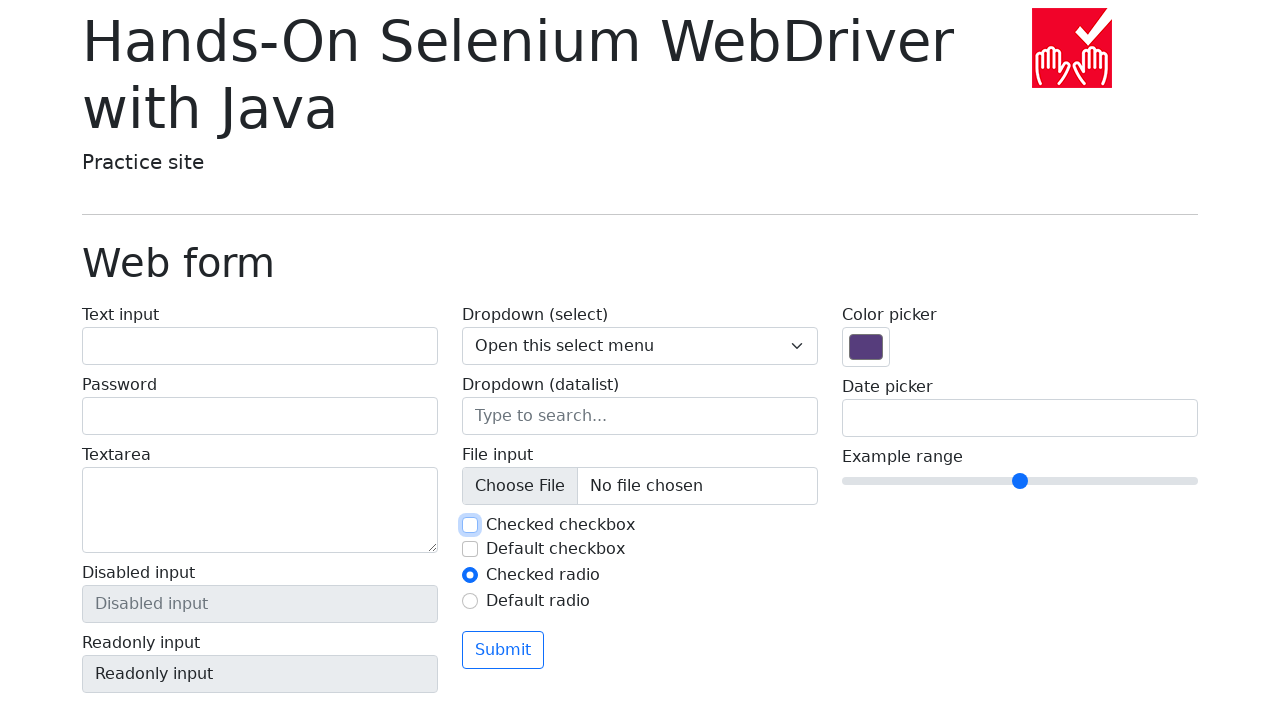

Clicked first checkbox to check it at (470, 525) on #my-check-1
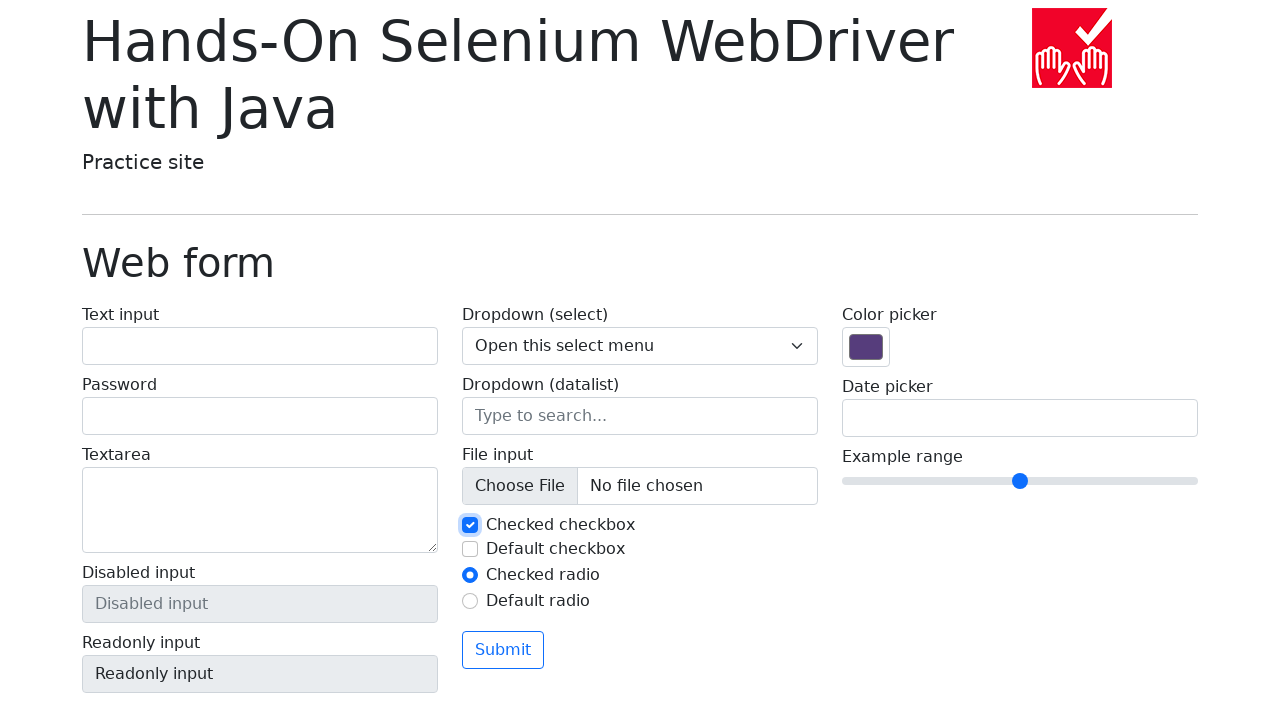

Located second checkbox element (#my-check-2)
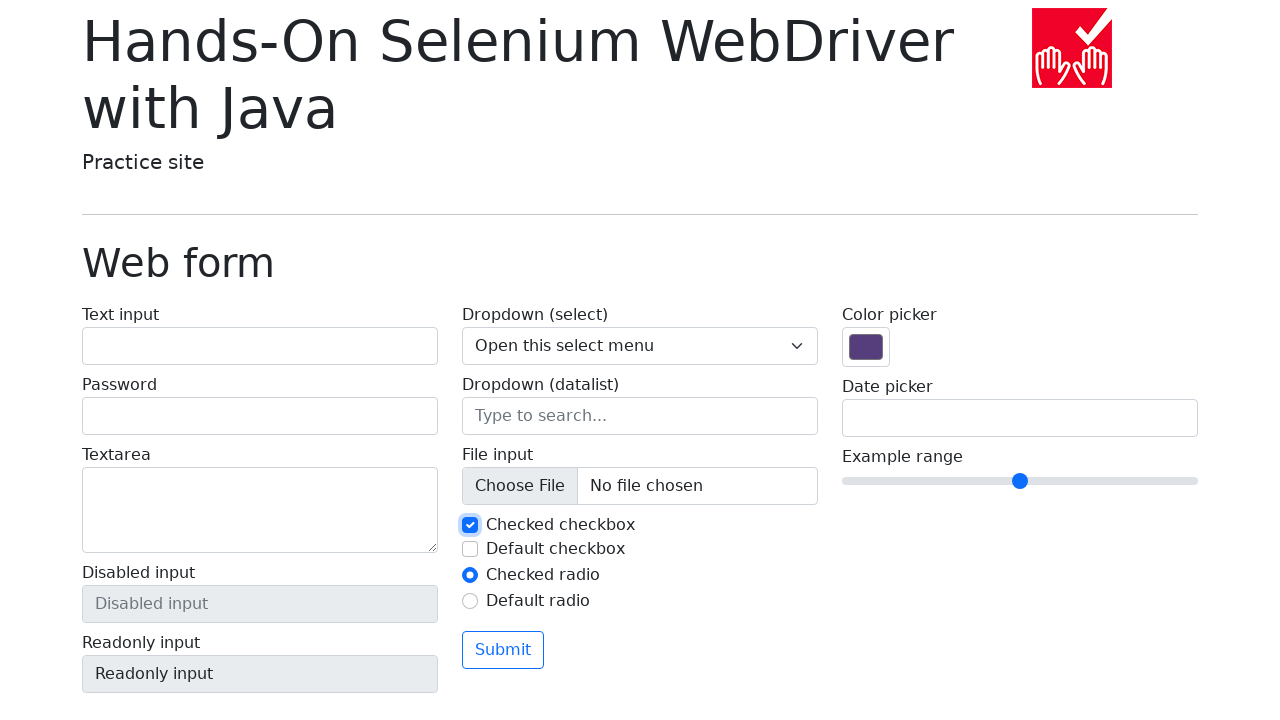

Clicked second checkbox to check it at (470, 549) on #my-check-2
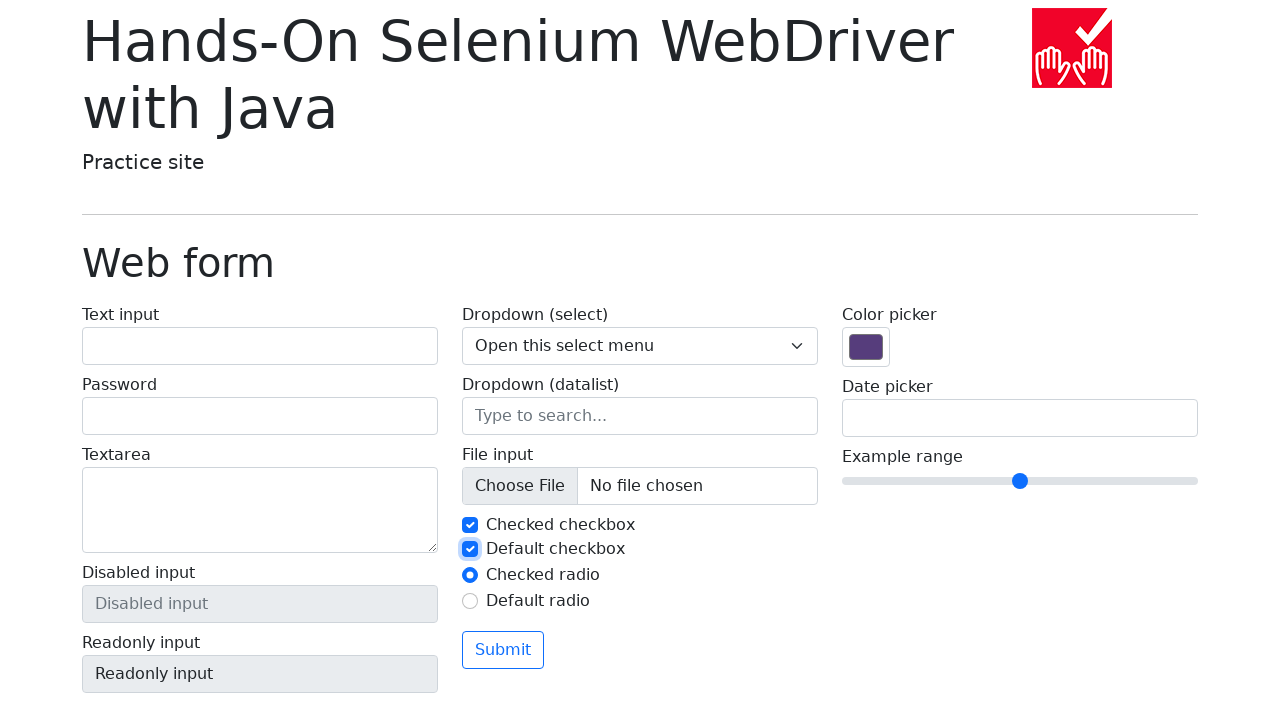

Verified first checkbox is checked
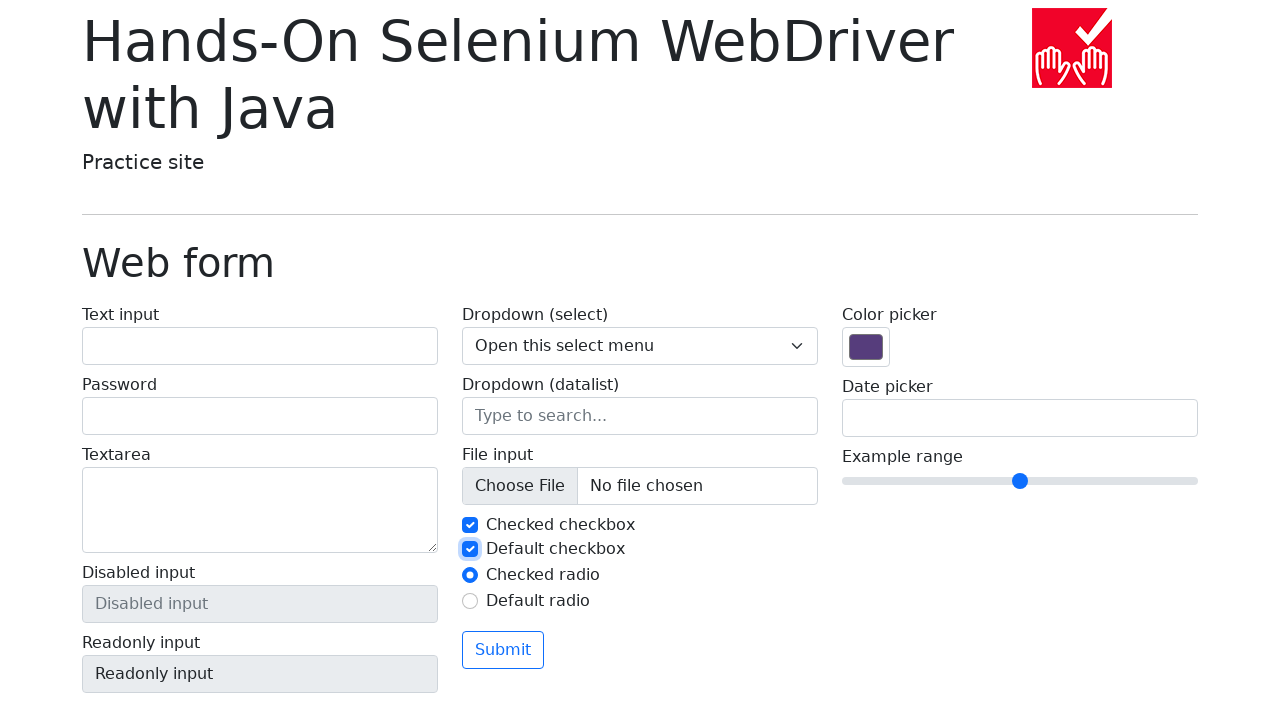

Verified second checkbox is checked
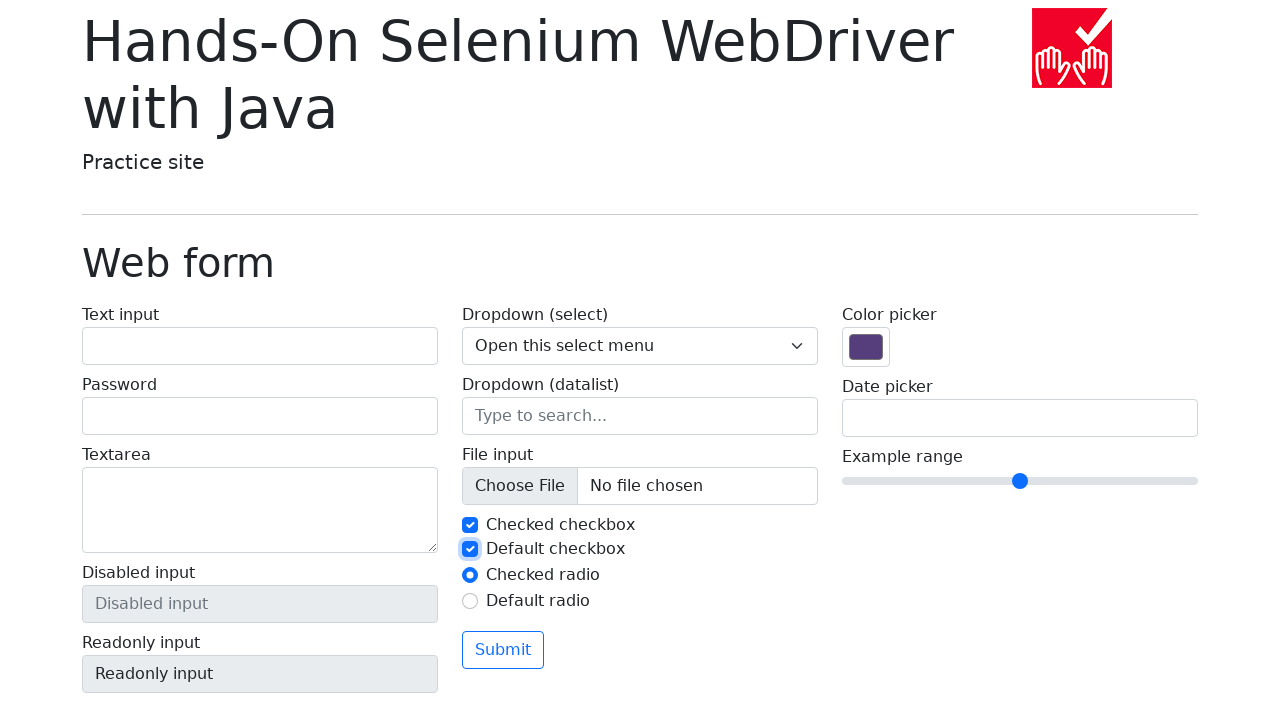

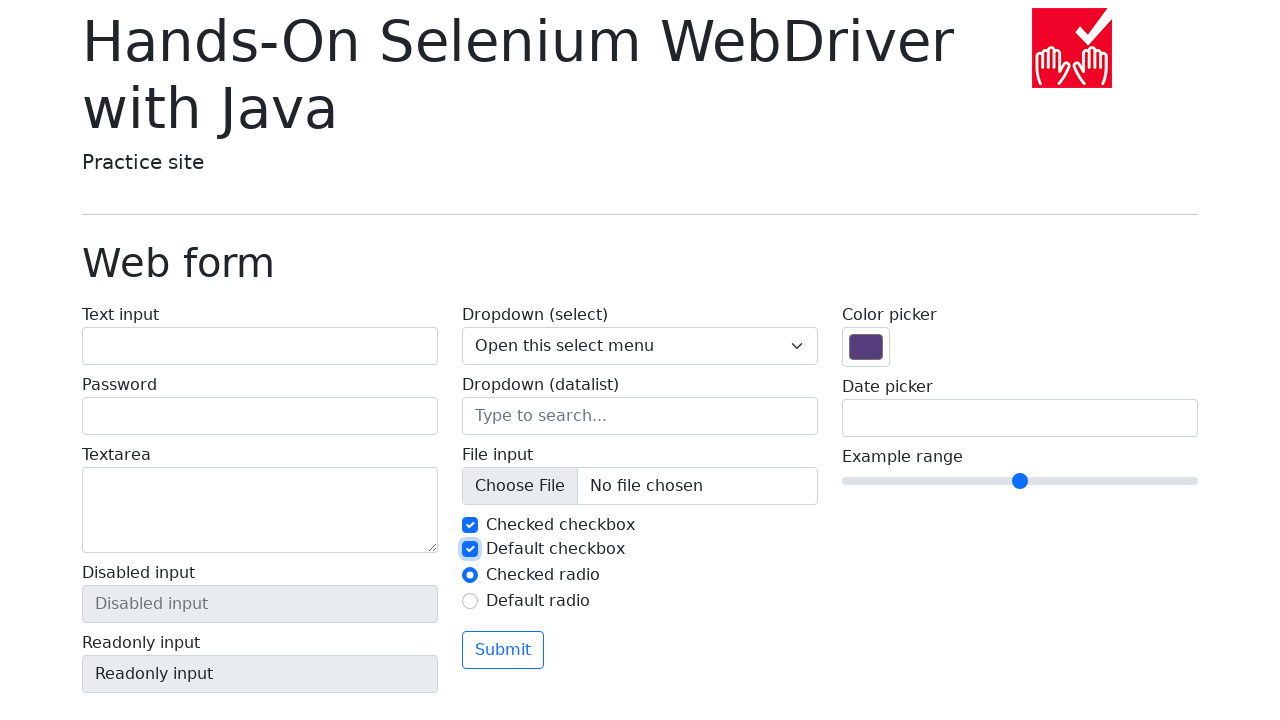